Tests JavaScript alert handling by clicking the first alert button and accepting it, then verifying the success message

Starting URL: https://the-internet.herokuapp.com/javascript_alerts

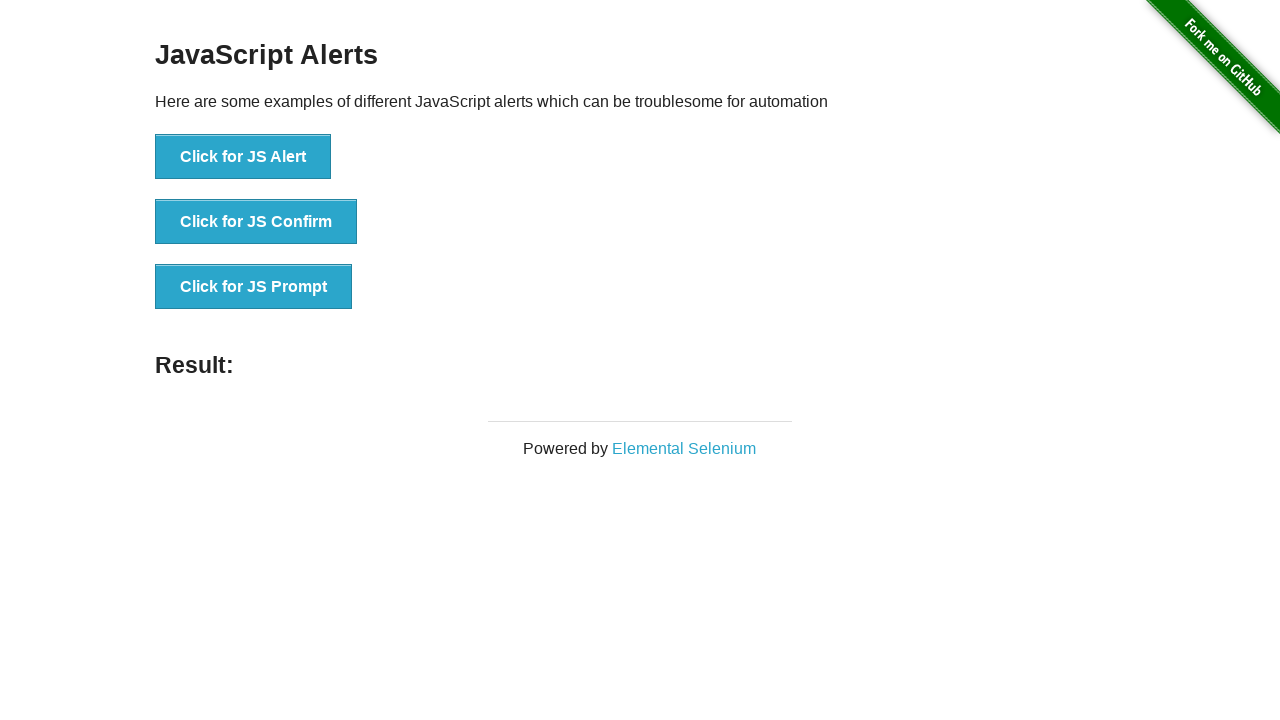

Navigated to JavaScript alerts test page
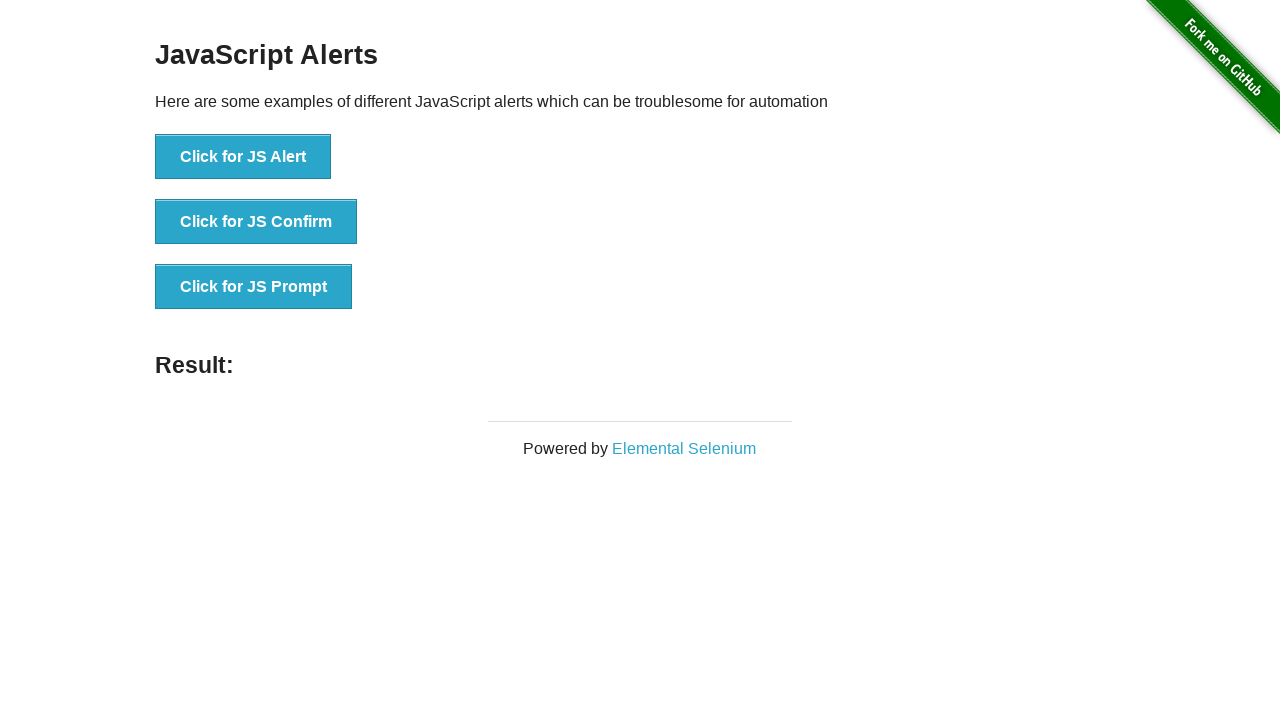

Clicked the first alert button at (243, 157) on text='Click for JS Alert'
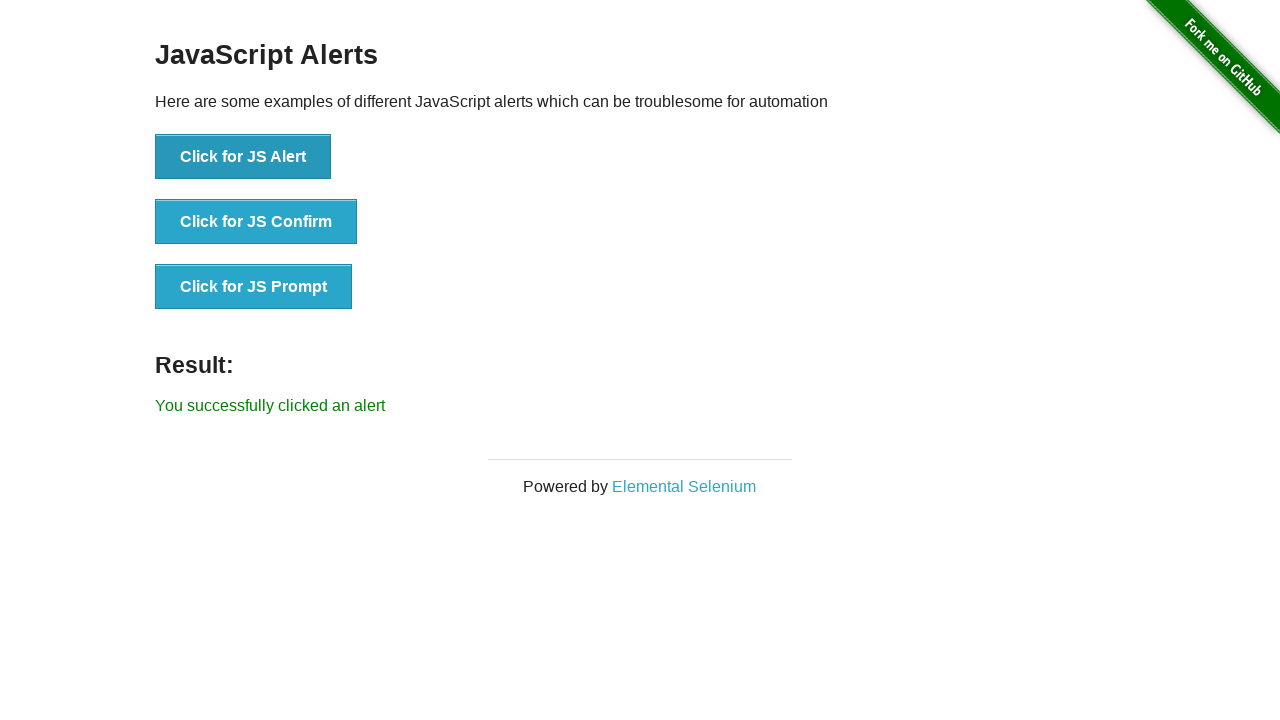

Set up dialog handler to accept alerts
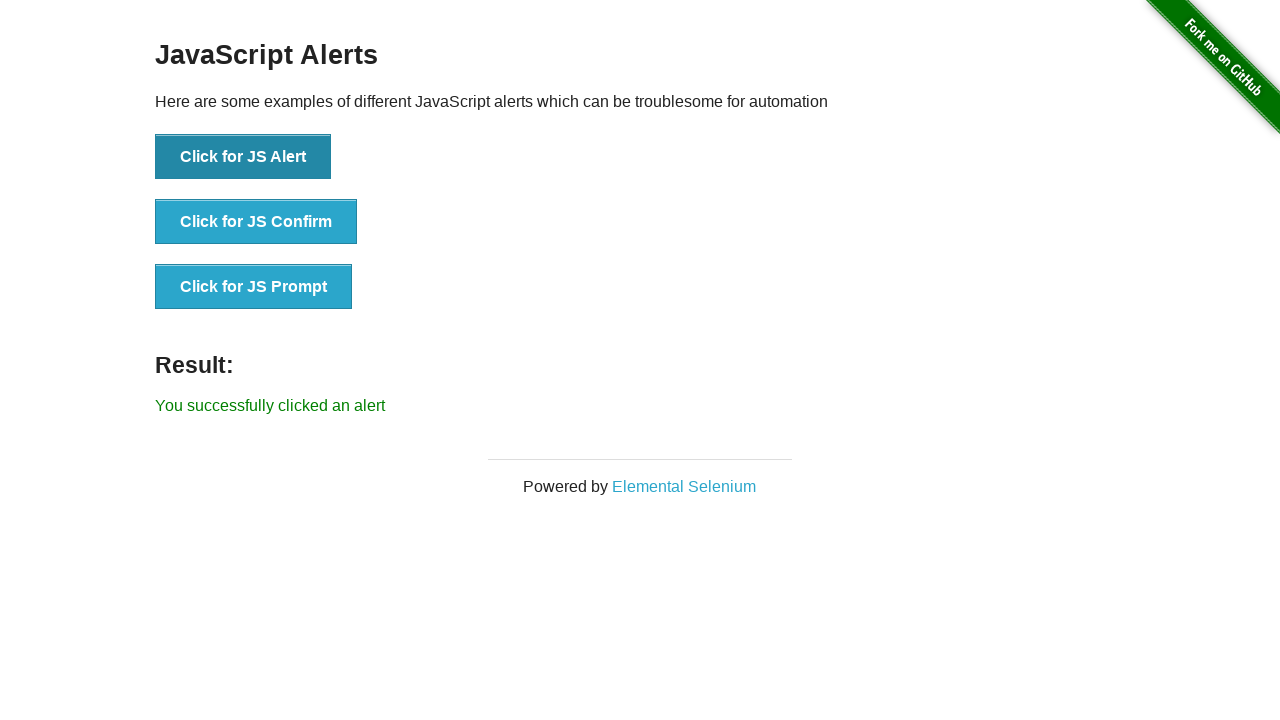

Clicked alert button and accepted the dialog at (243, 157) on text='Click for JS Alert'
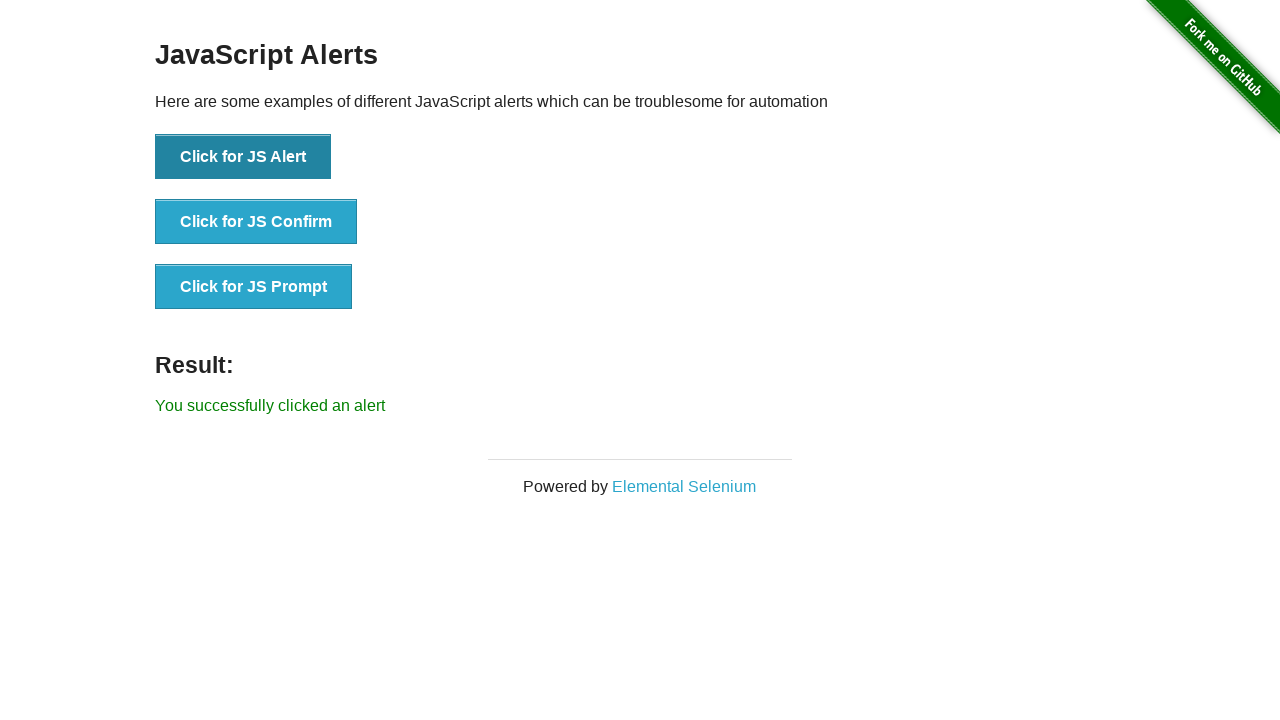

Located result message element
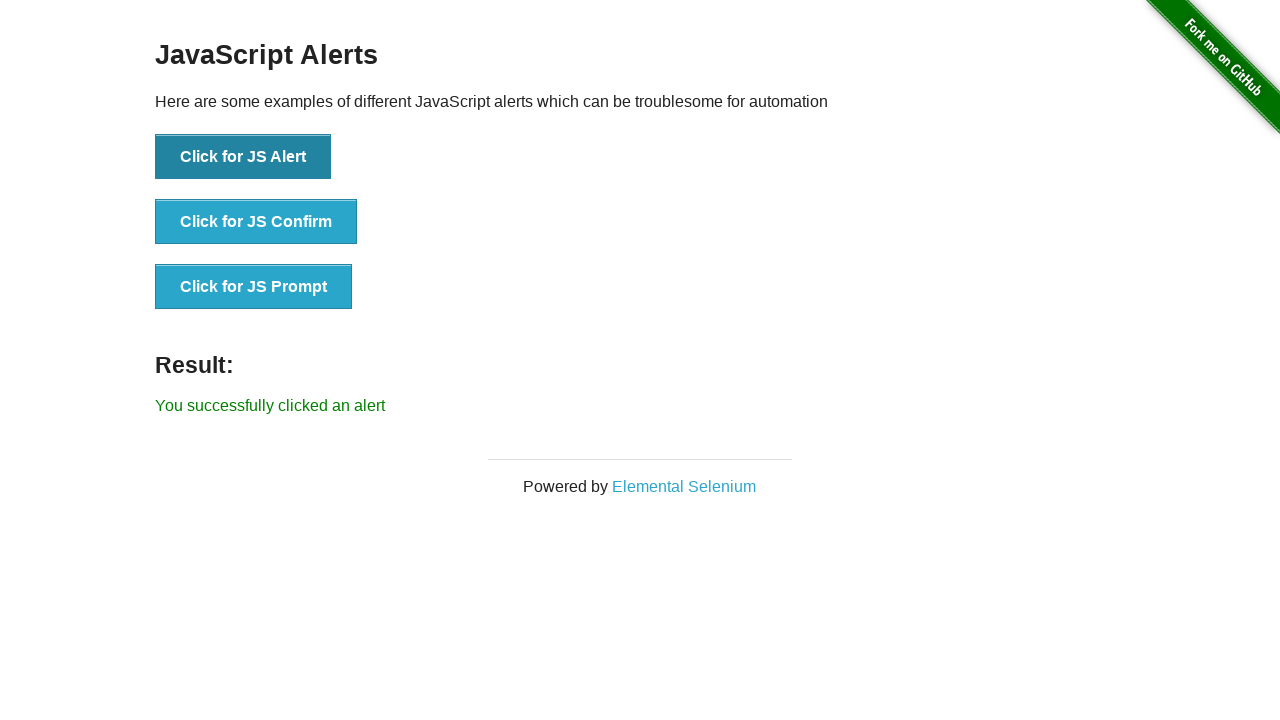

Verified success message 'You successfully clicked an alert' is displayed
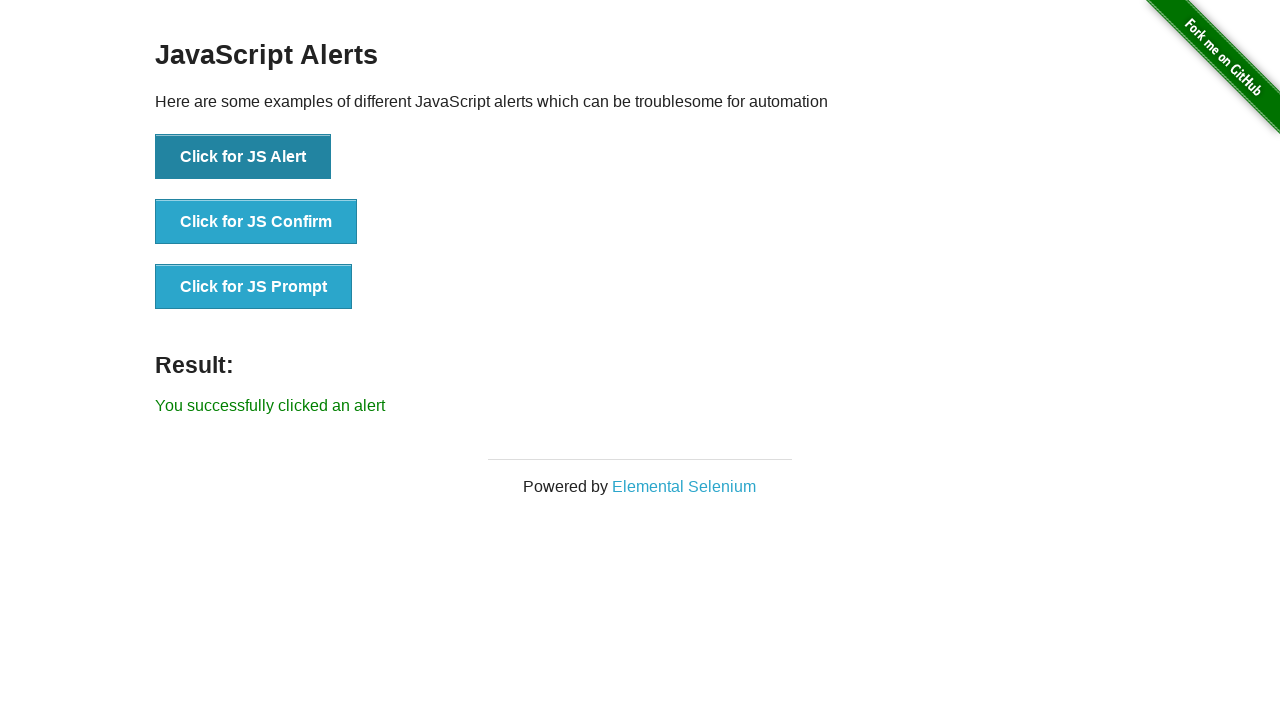

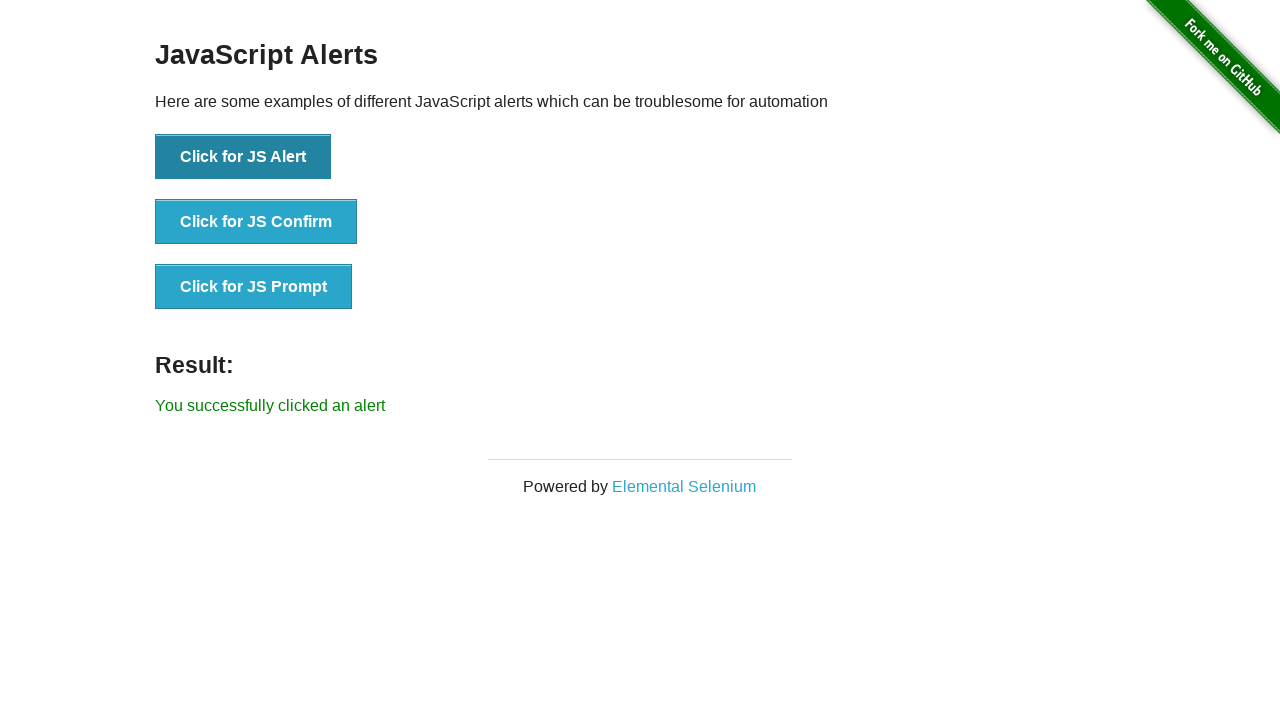